Tests checkout flow without authentication by adding a product to cart and attempting to checkout, verifying that user is prompted to register/login

Starting URL: https://automationexercise.com

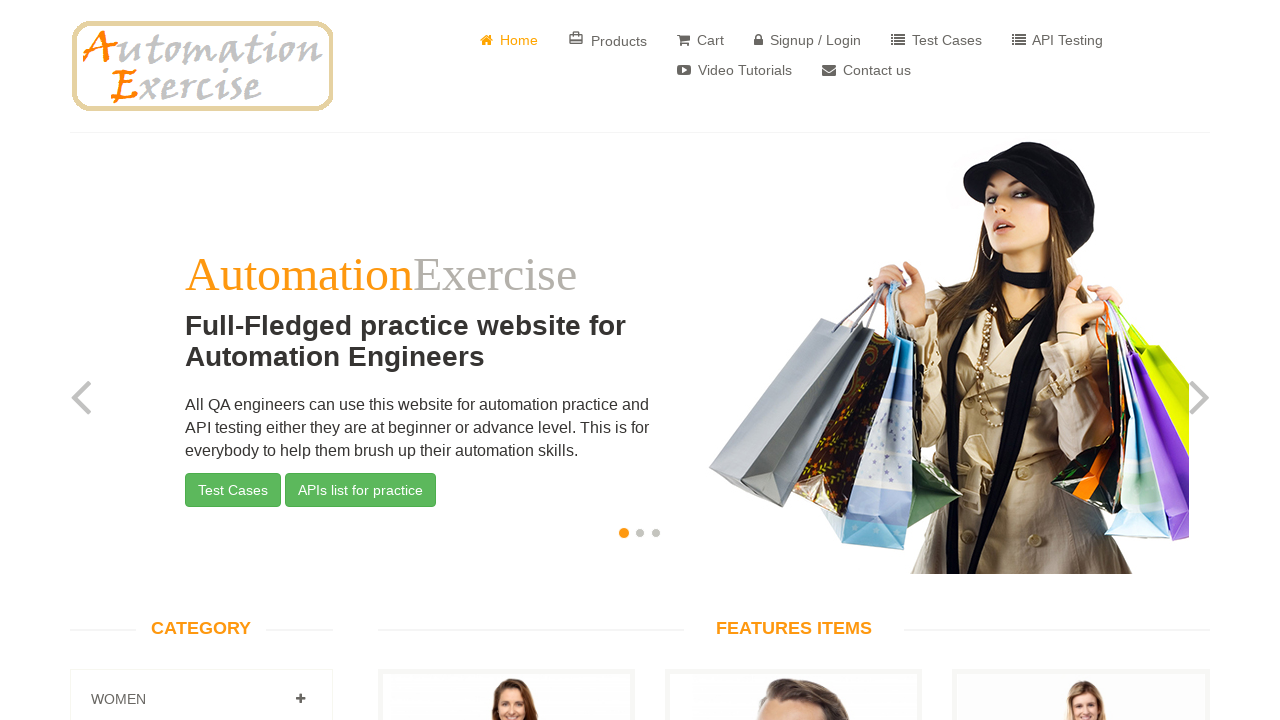

Clicked 'Add to Cart' button for first product at (506, 361) on (//a[@class='btn btn-default add-to-cart'])[1]
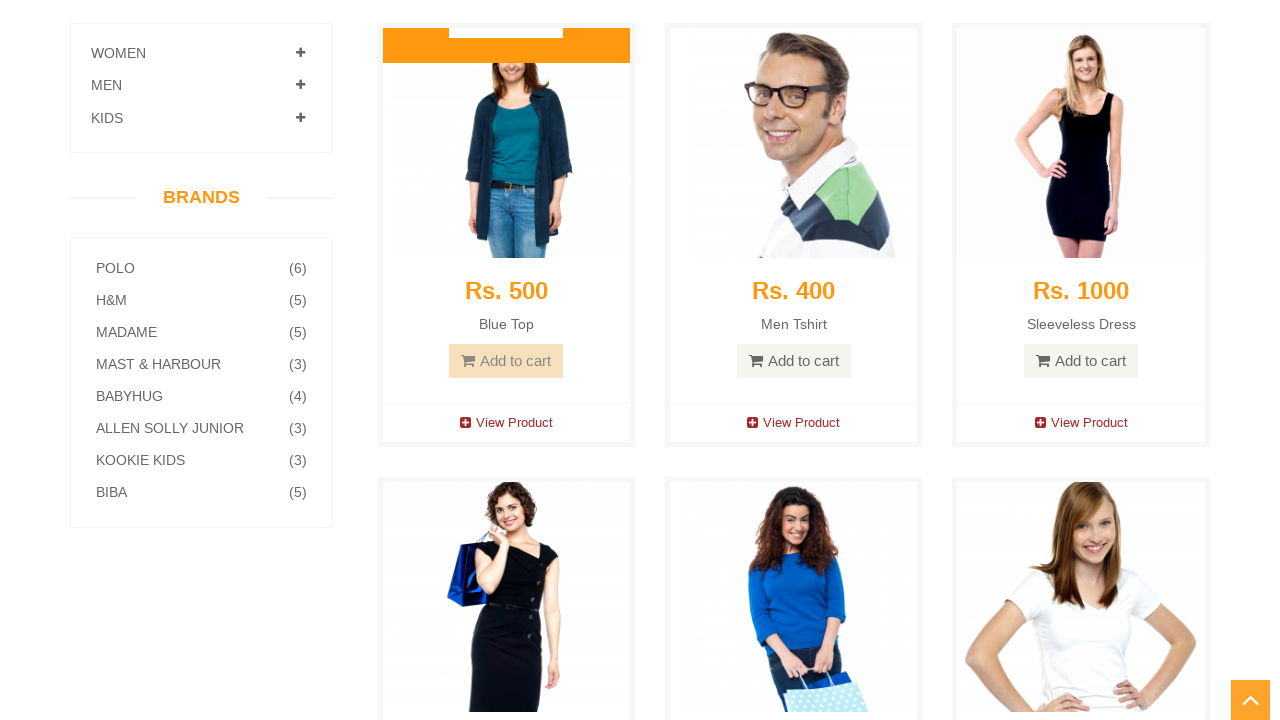

Clicked 'View Cart' link to navigate to cart page at (640, 242) on xpath=//u[text()='View Cart']
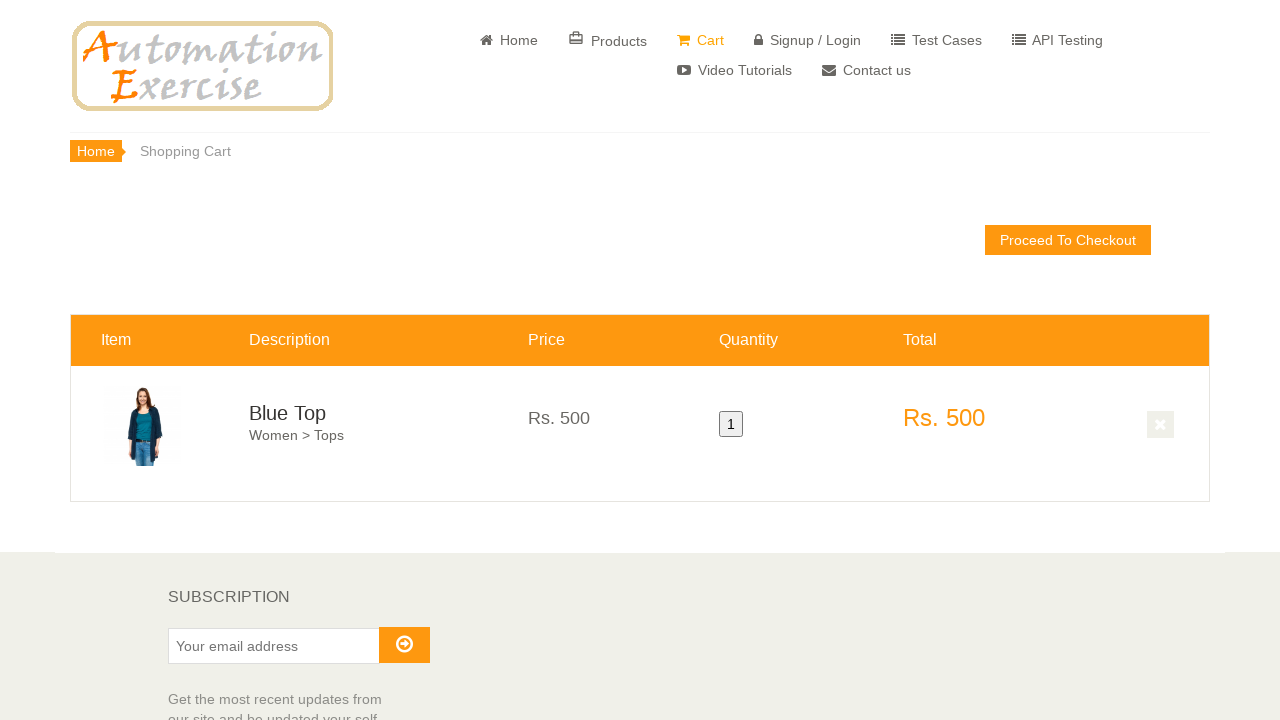

Cart page loaded with 'Proceed To Checkout' button visible
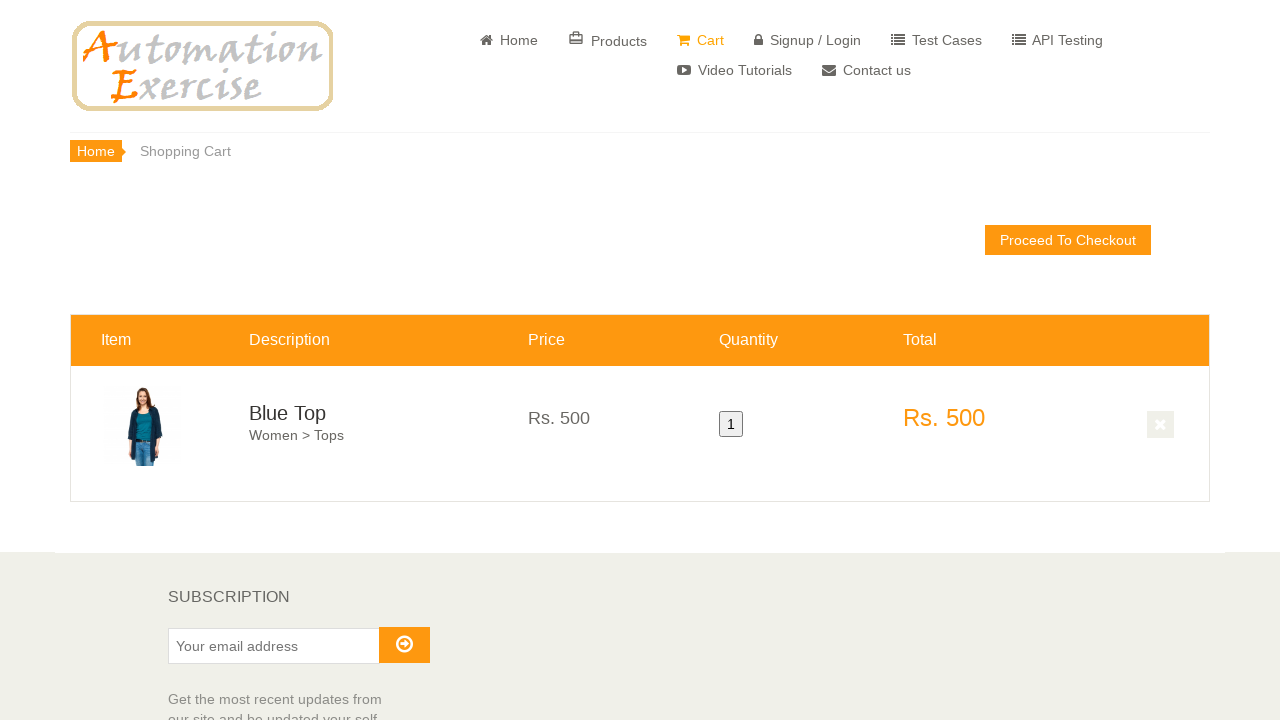

Clicked 'Proceed To Checkout' button at (1068, 240) on xpath=//a[@class='btn btn-default check_out']
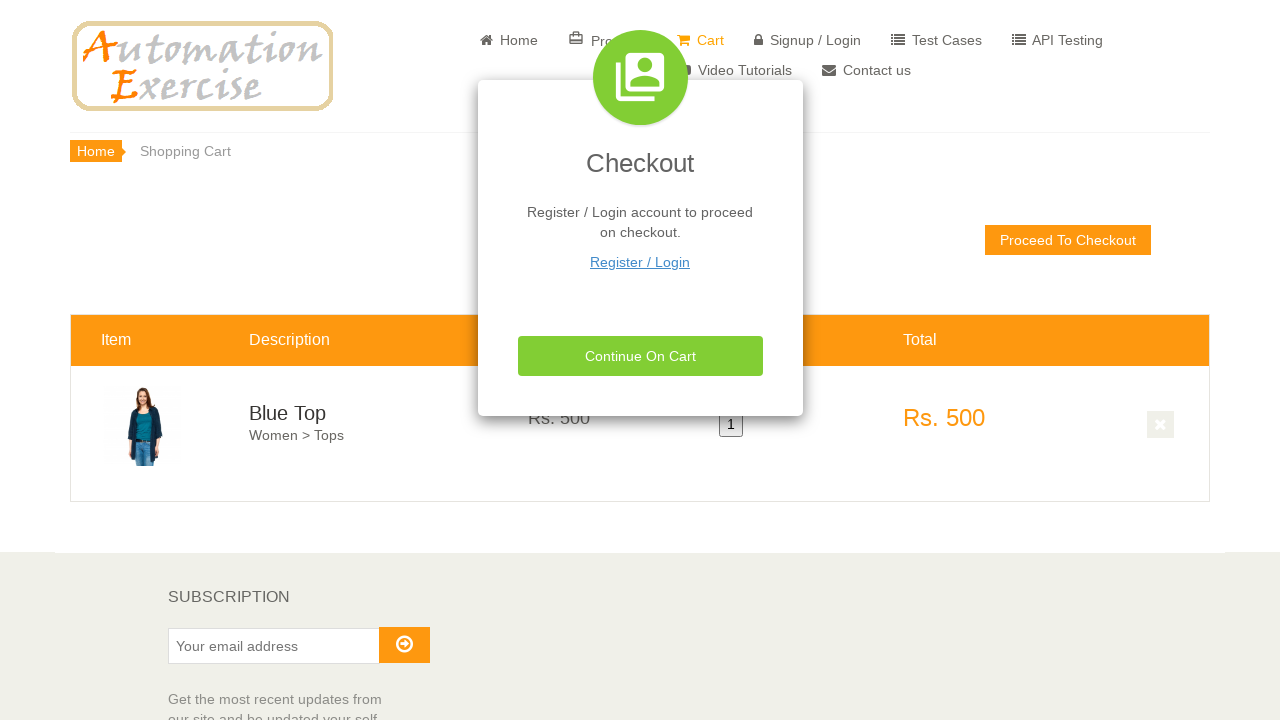

Login/Register prompt modal appeared - user is not authenticated and must login to proceed with checkout
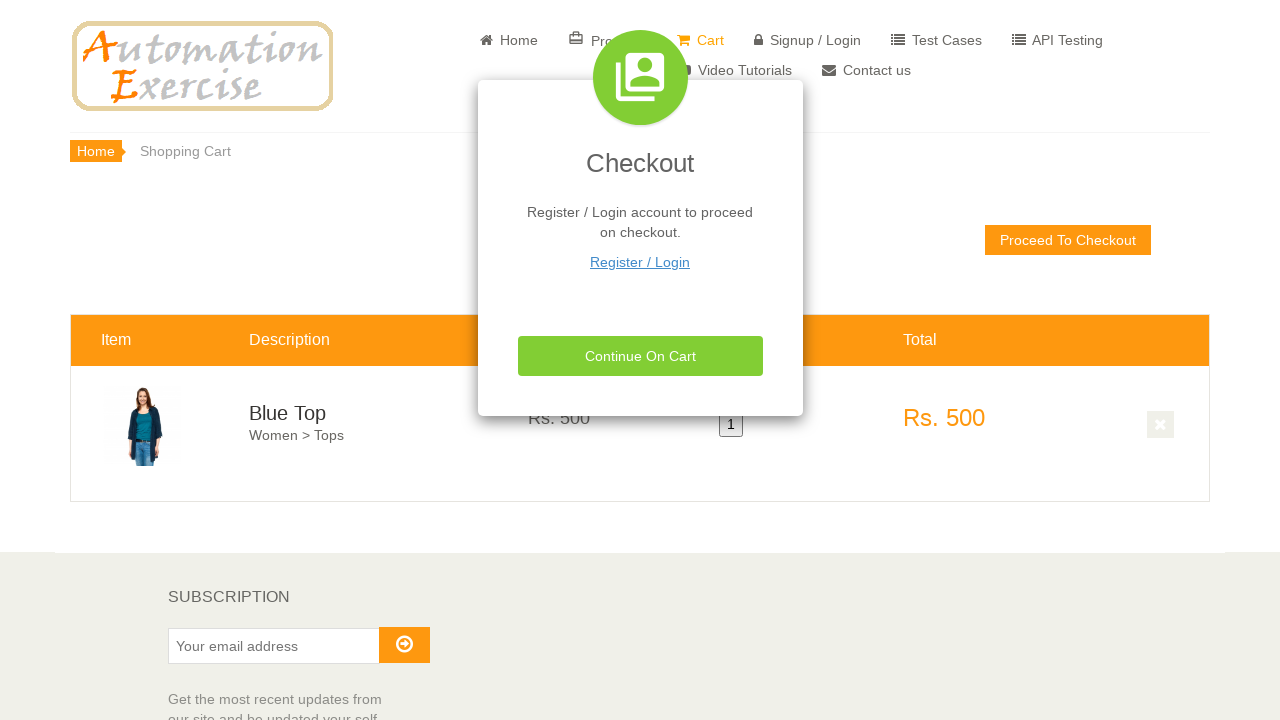

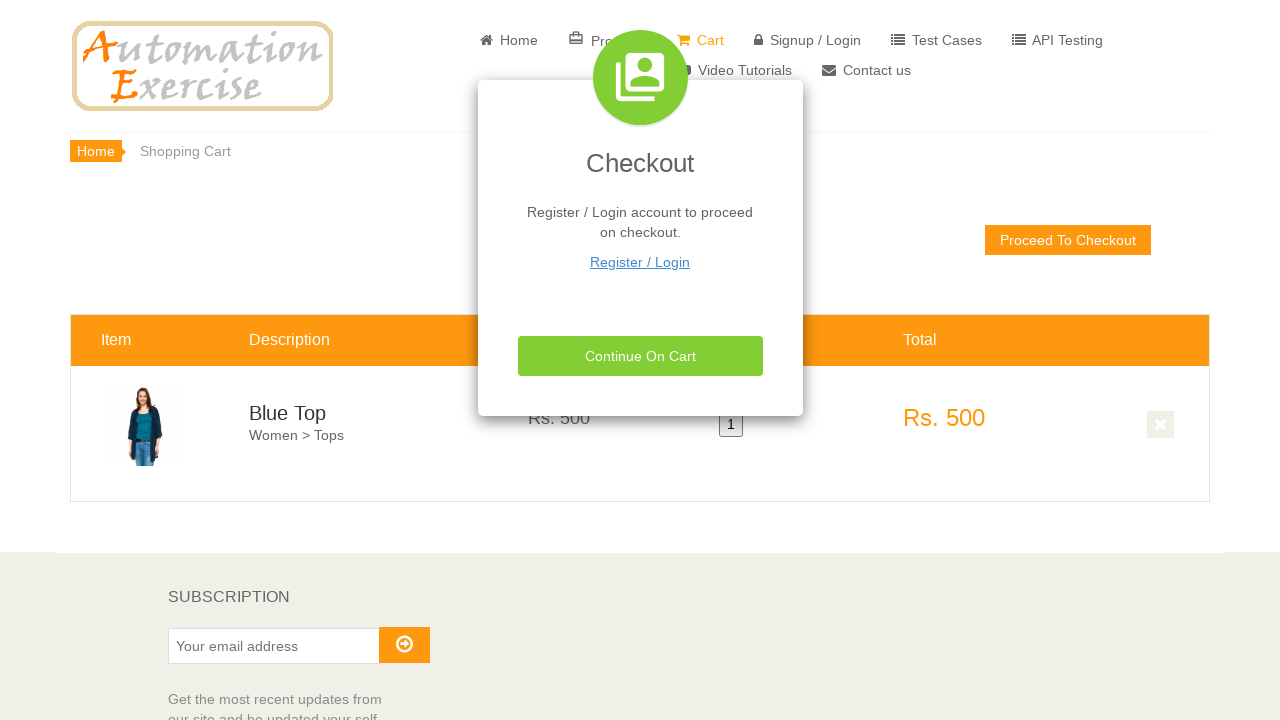